Tests HTML5 drag and drop functionality by dragging column A to column B and verifying the elements swap positions

Starting URL: http://the-internet.herokuapp.com/drag_and_drop

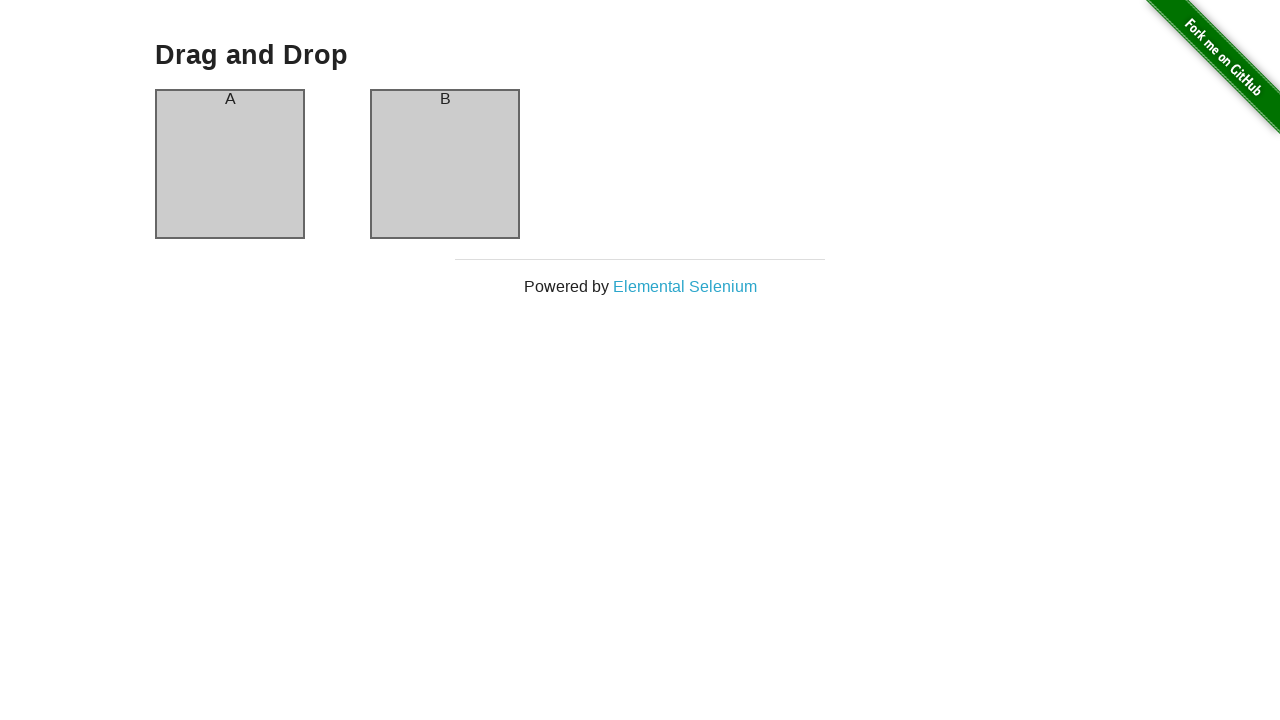

Column A element loaded and visible
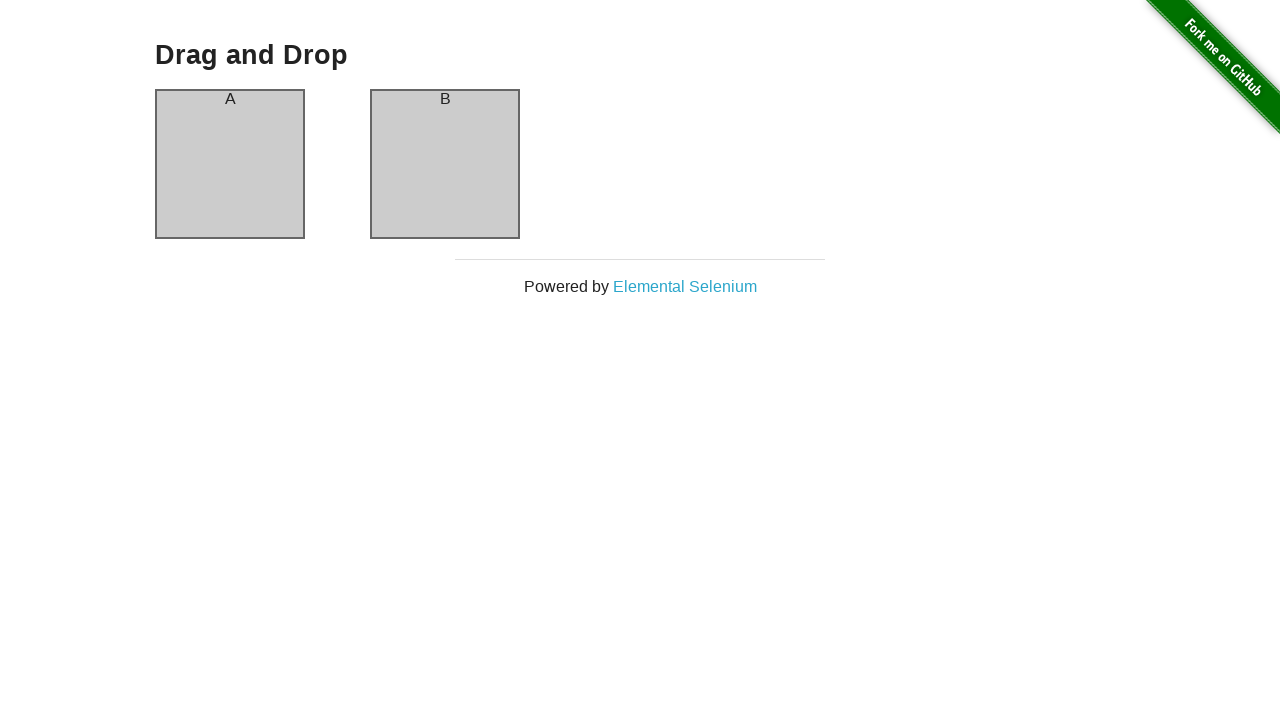

Column B element loaded and visible
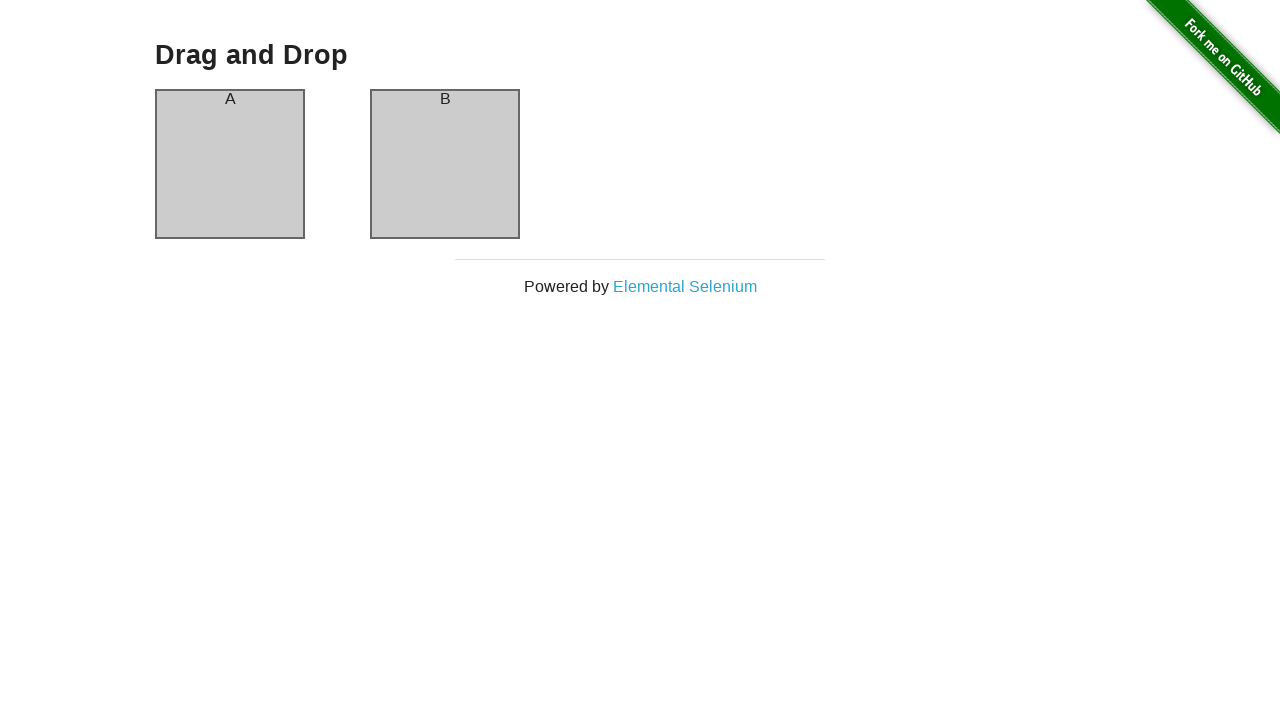

Executed drag and drop simulation from column A to column B
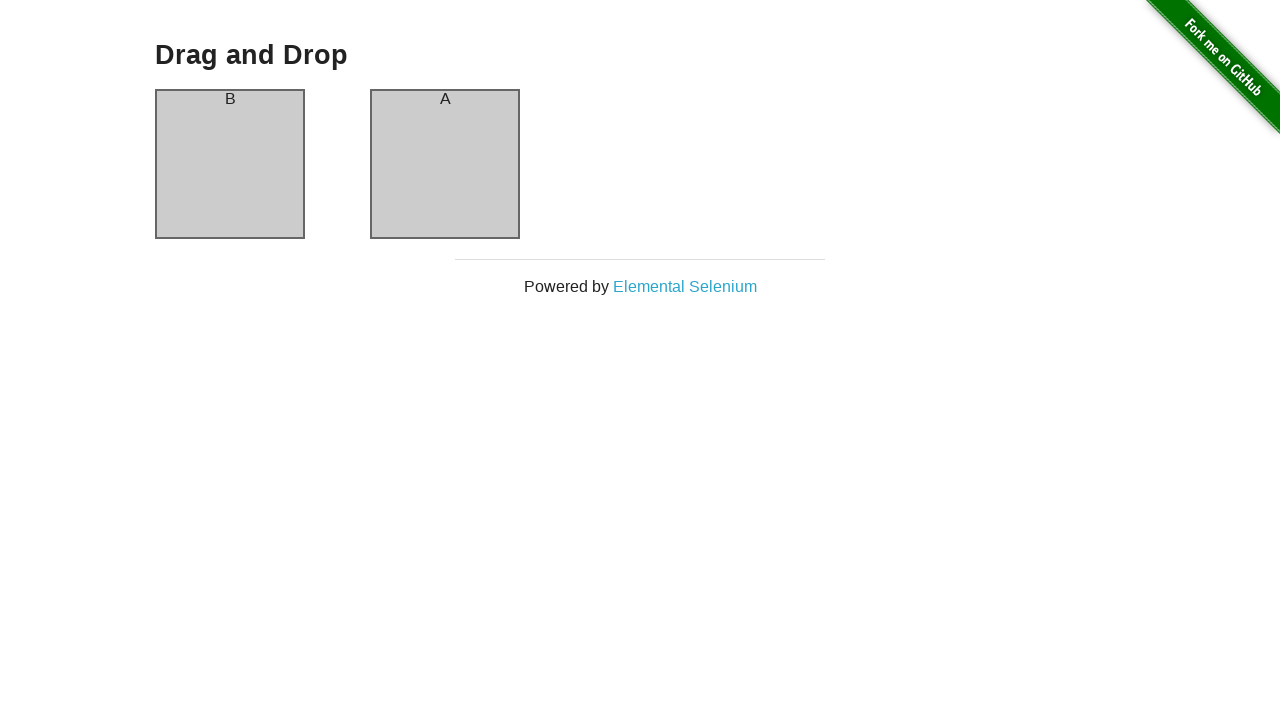

Verified that column A now contains element B after swap
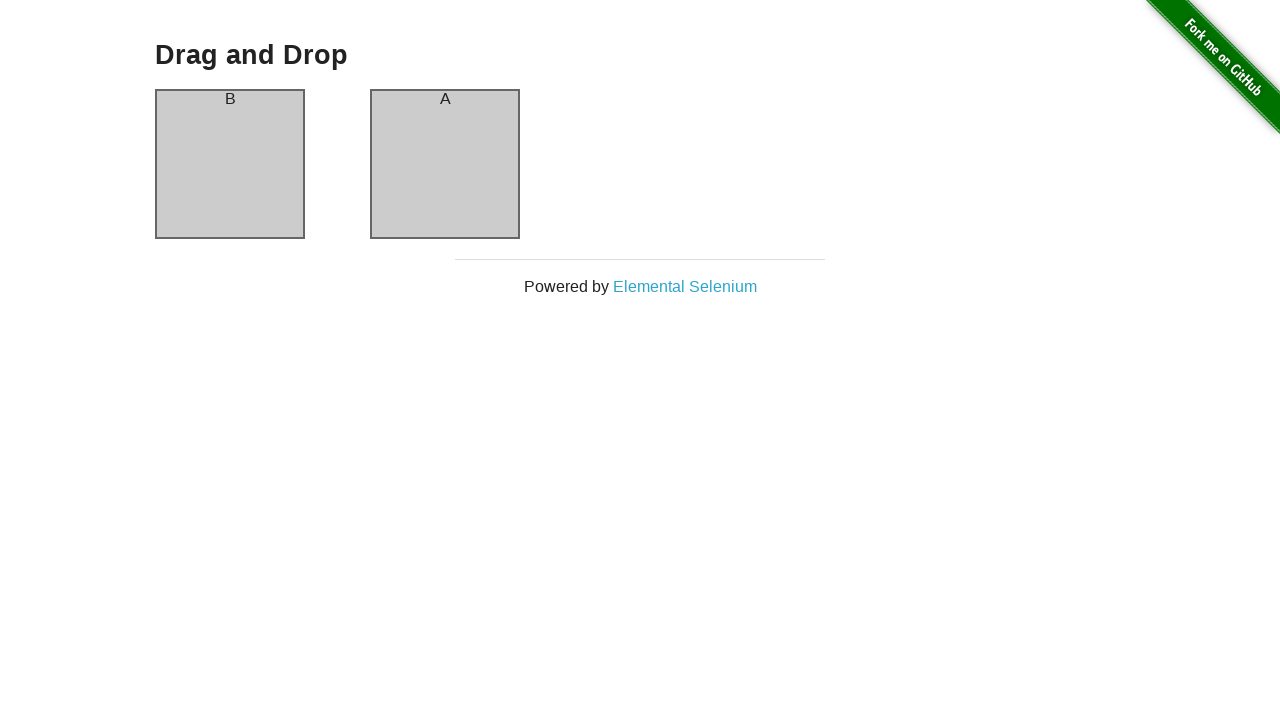

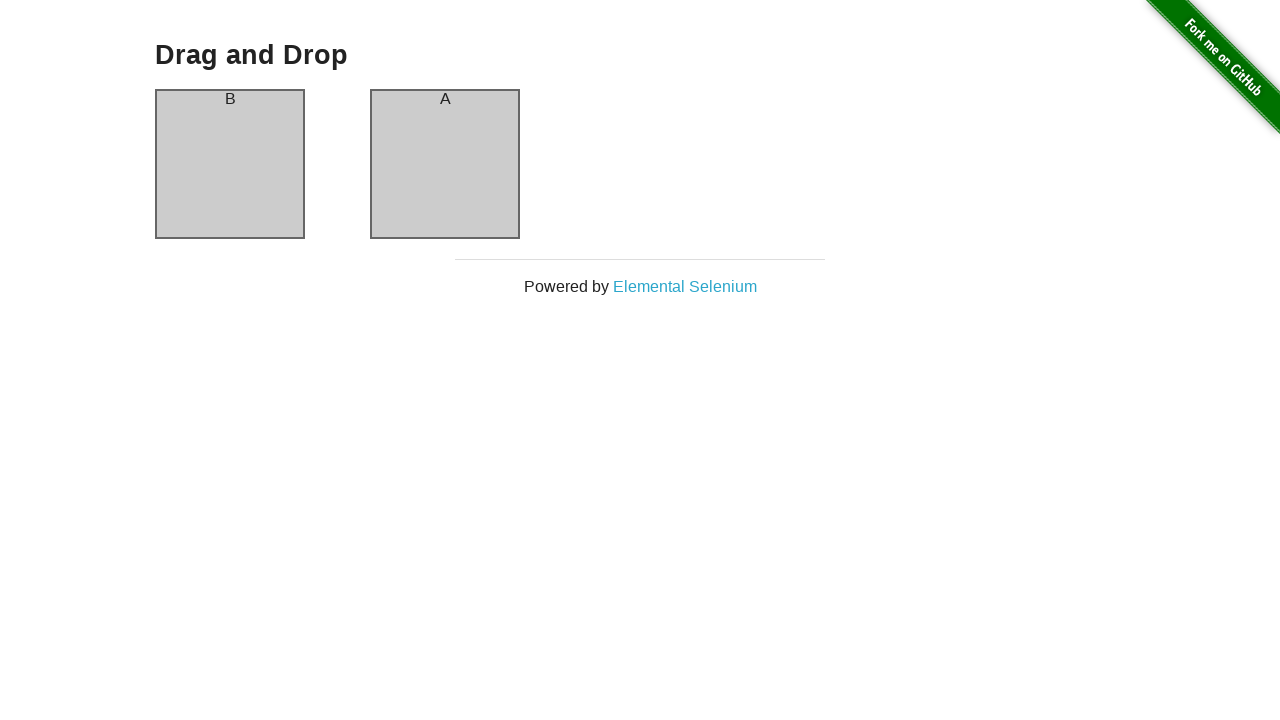